Tests the scroll button functionality on W3Schools homepage by locating the scroll button and triggering the scroll action.

Starting URL: https://www.w3schools.com/

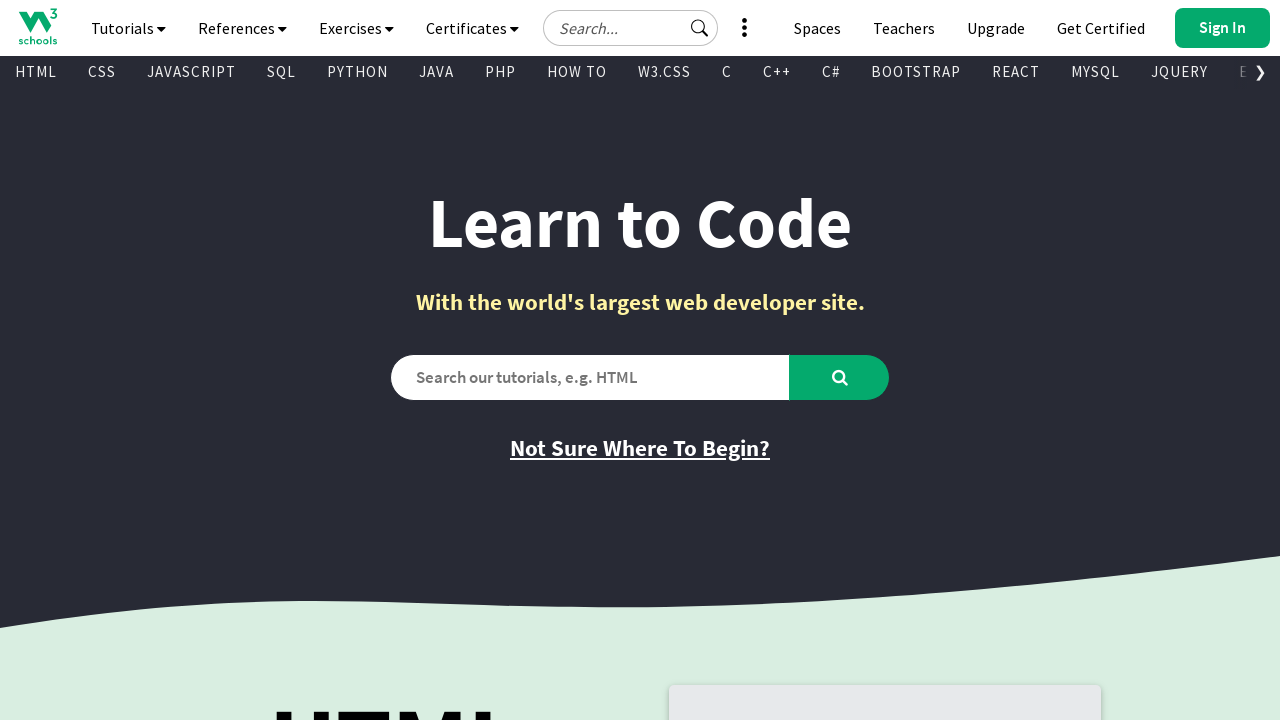

Waited for scroll button to be visible
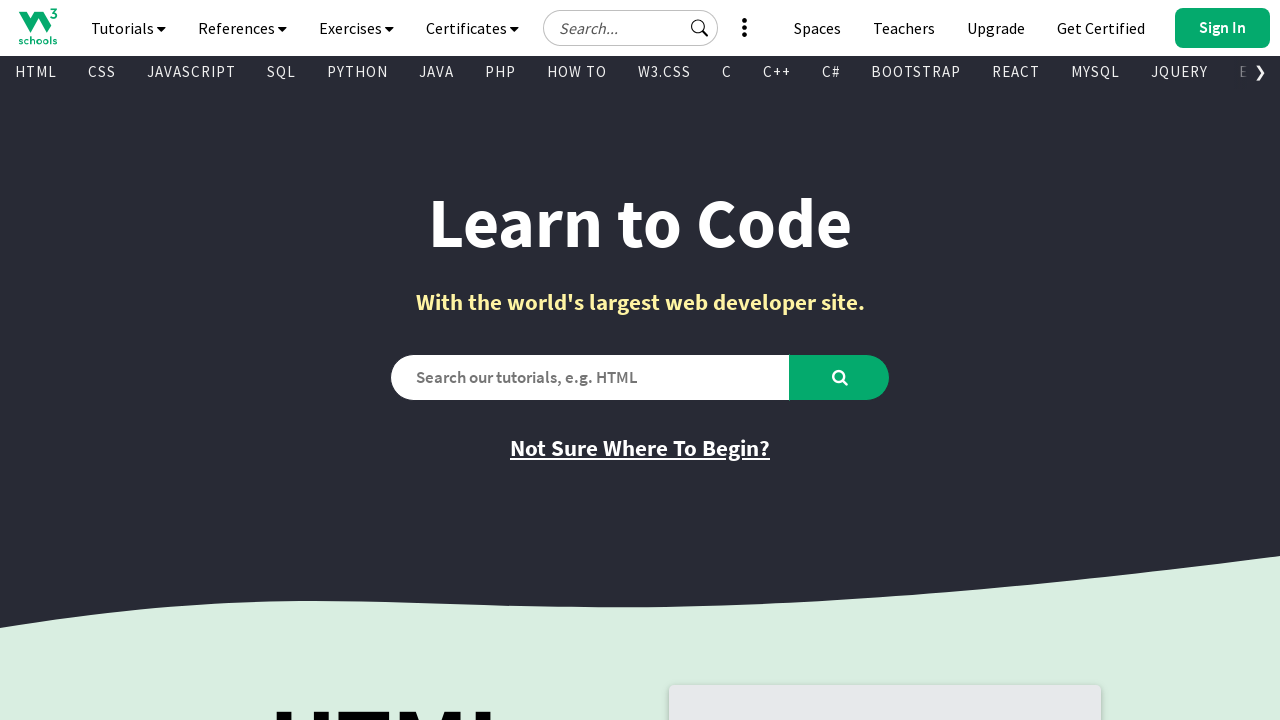

Scrolled the scroll button into view
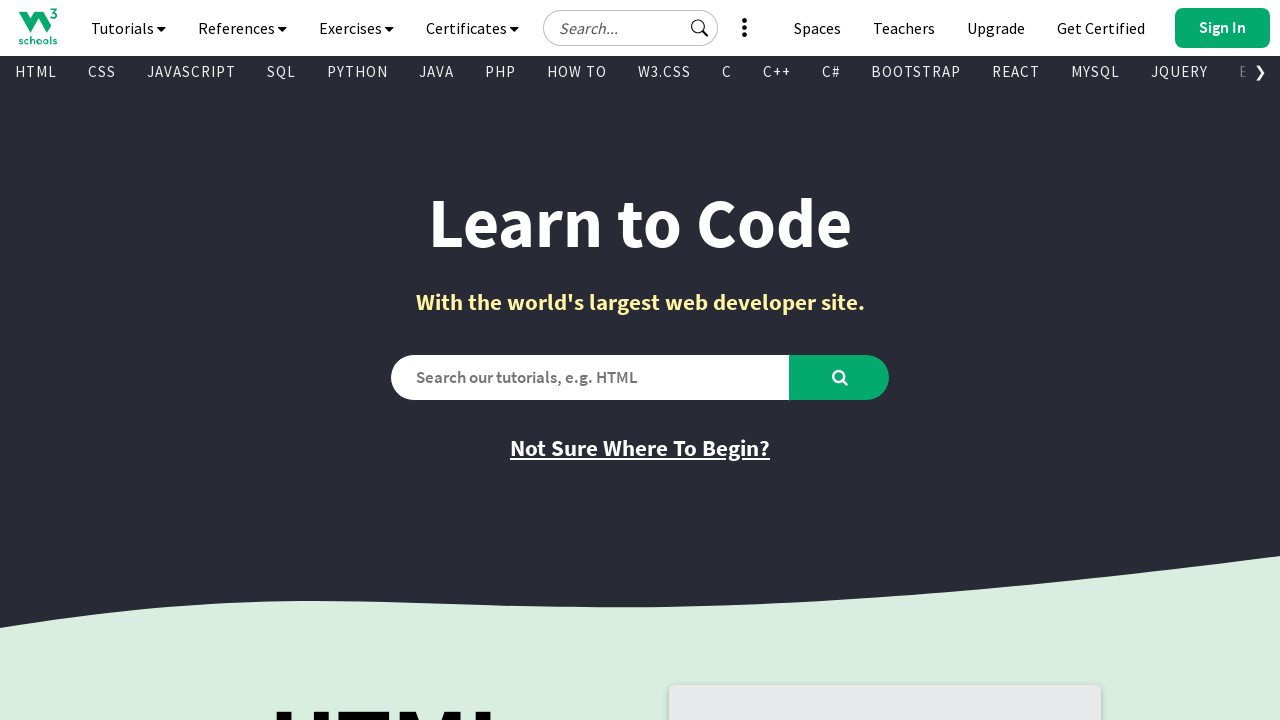

Executed scroll function via JavaScript
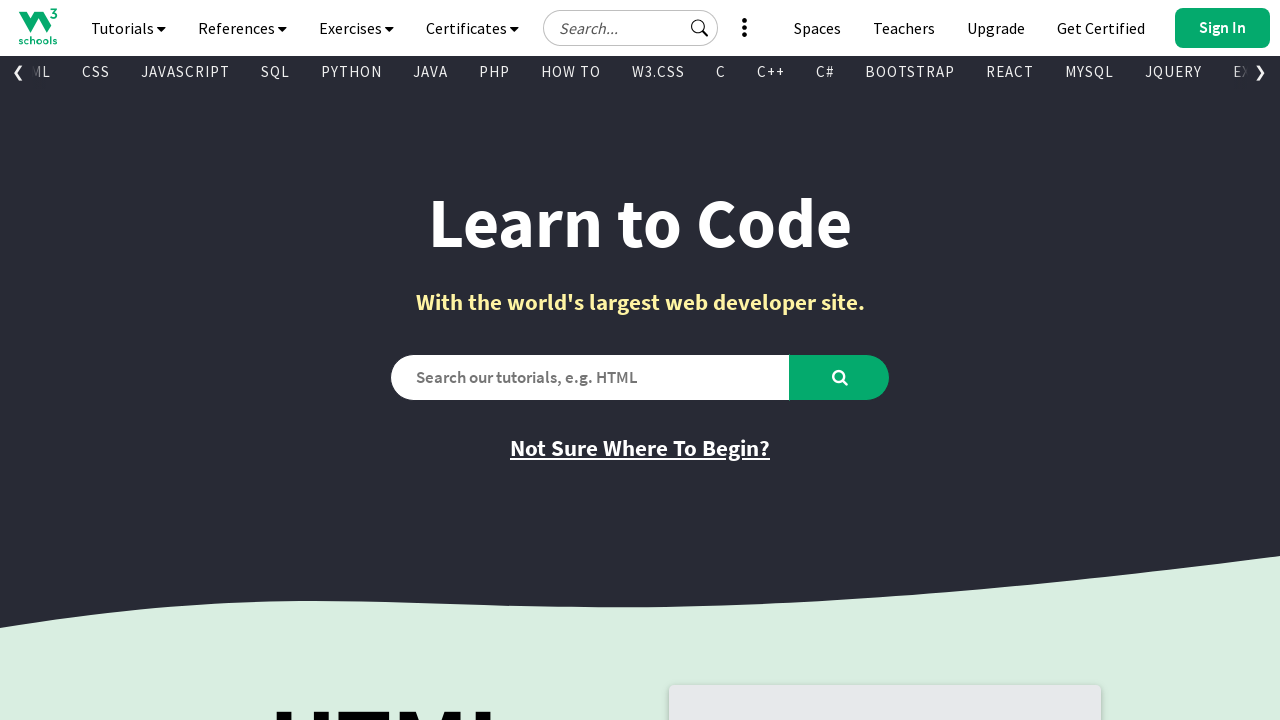

Waited for scroll animation to complete
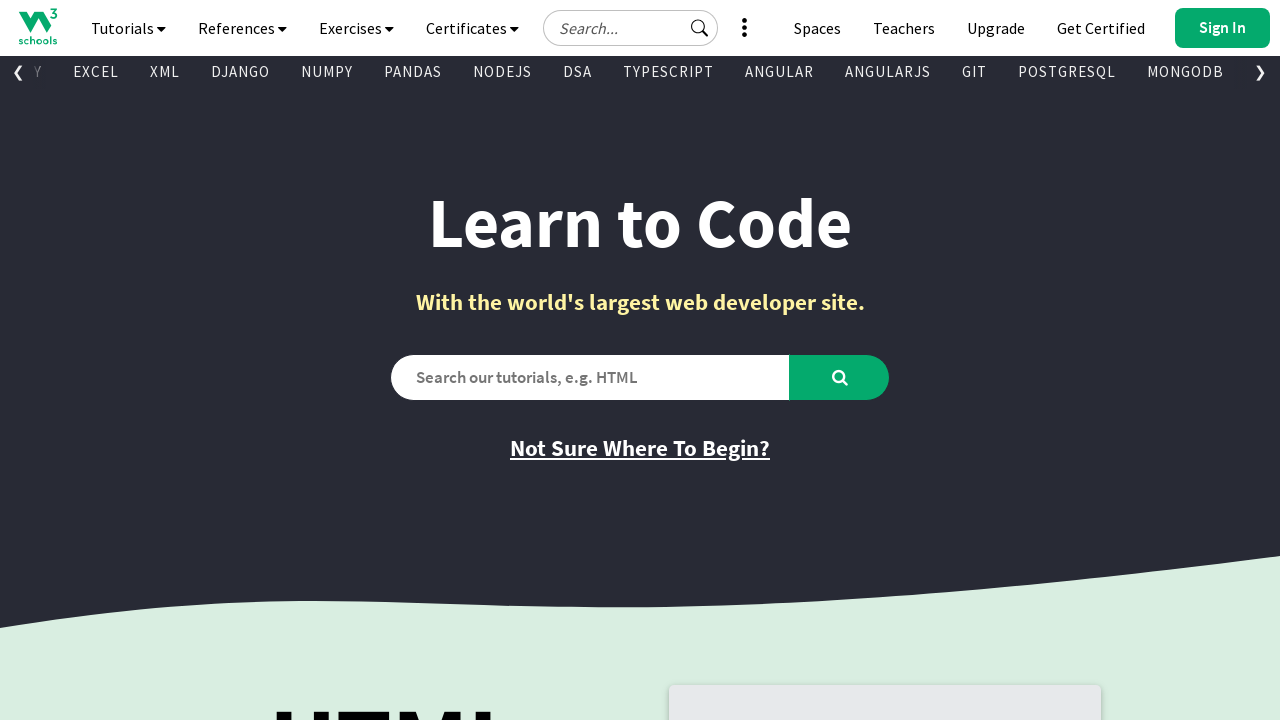

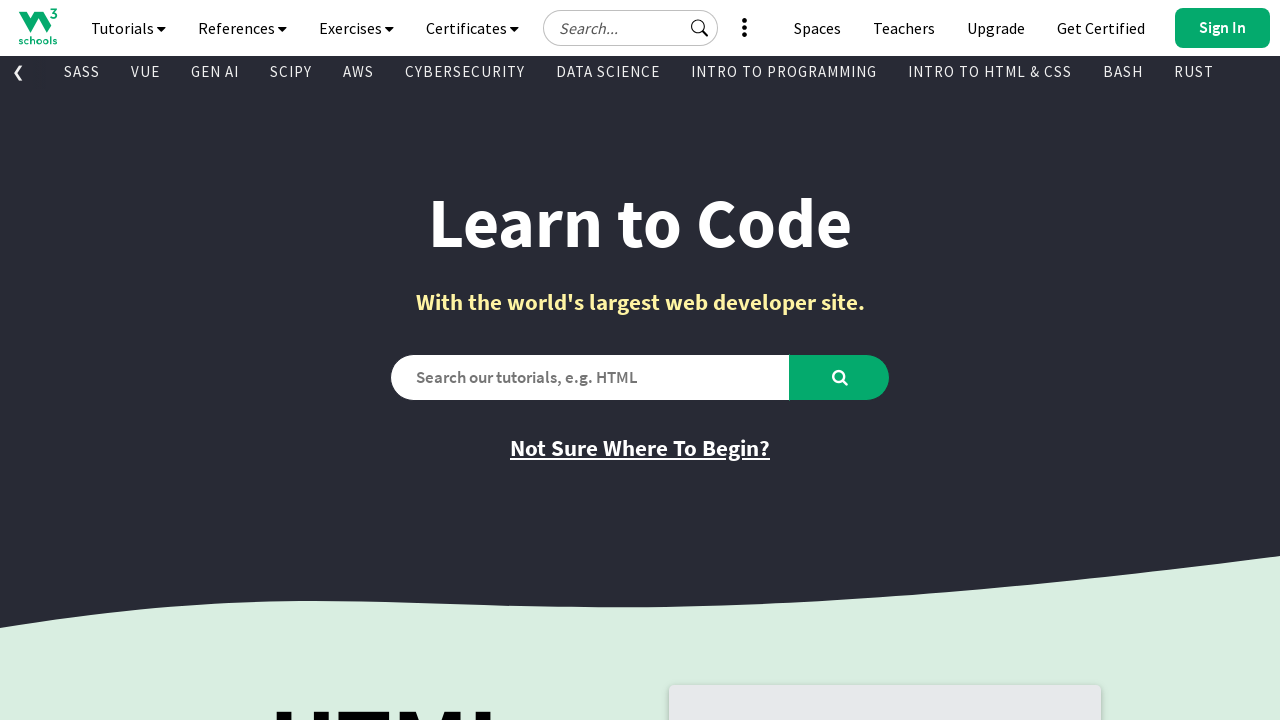